Tests auto-suggestion dropdown functionality by typing partial text and selecting a matching option from the suggestions

Starting URL: https://rahulshettyacademy.com/dropdownsPractise/

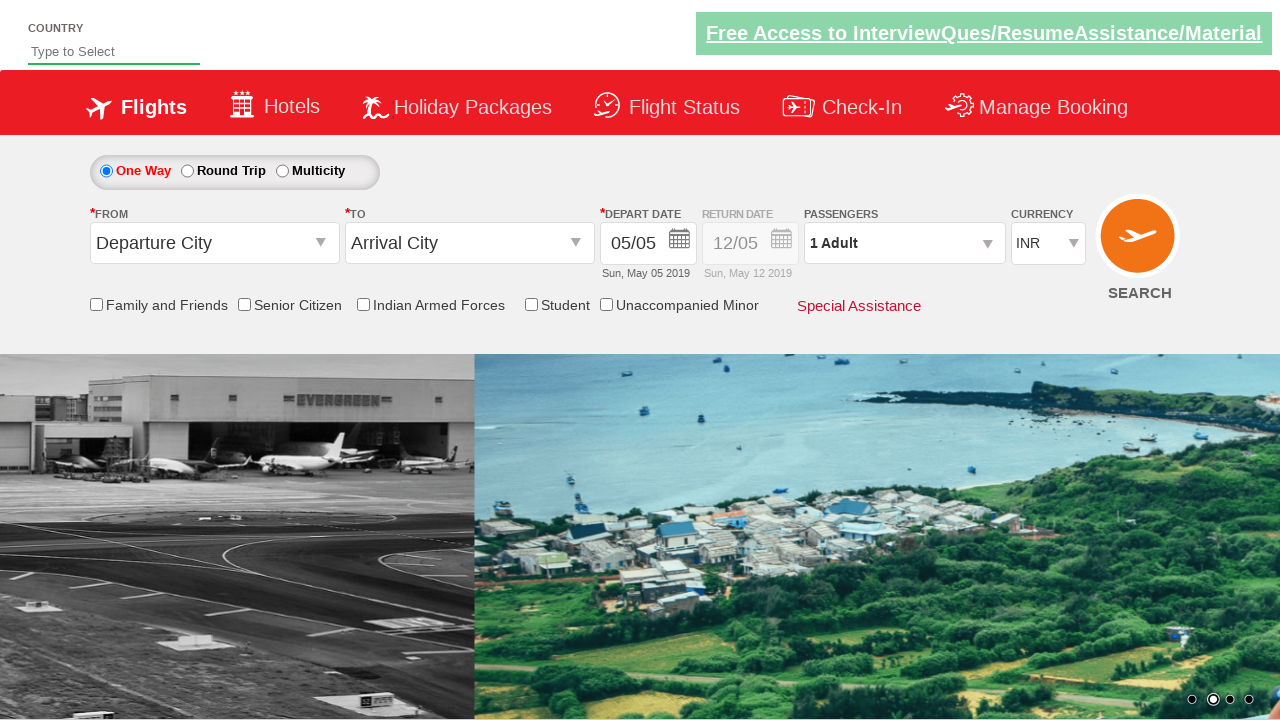

Typed 'ind' in autosuggest field to trigger dropdown on #autosuggest
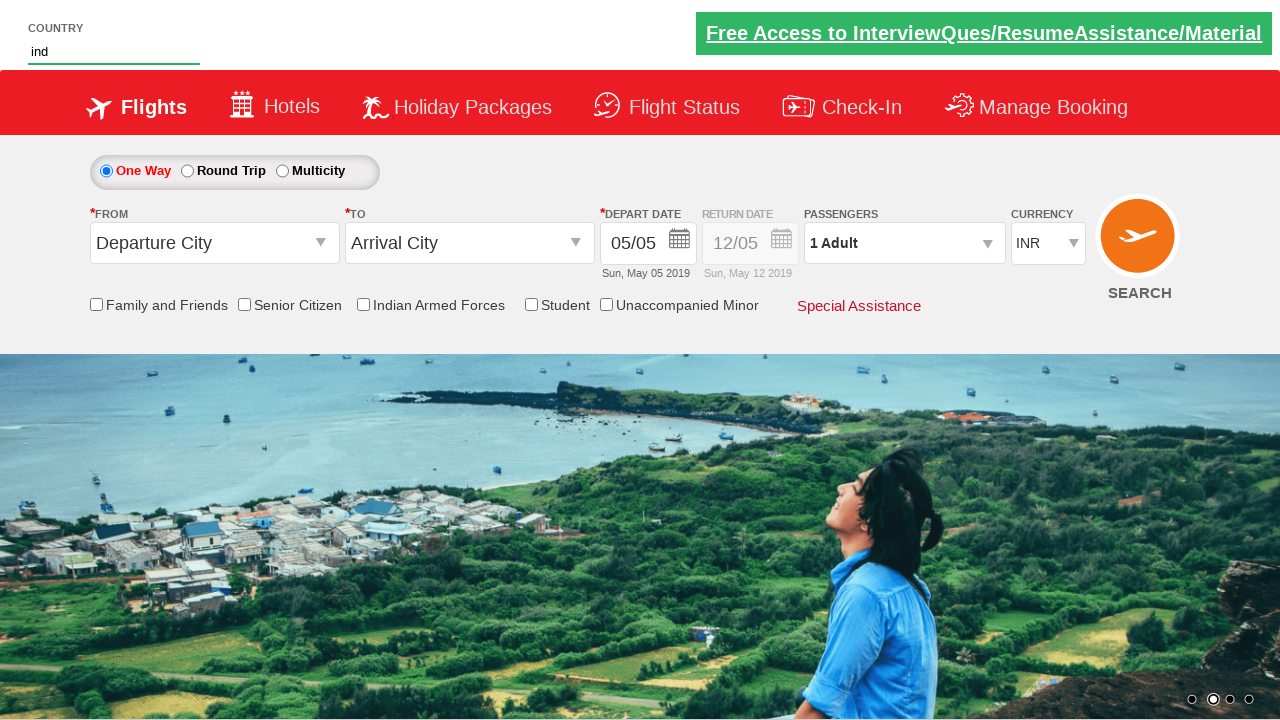

Waited for auto-suggestion dropdown options to appear
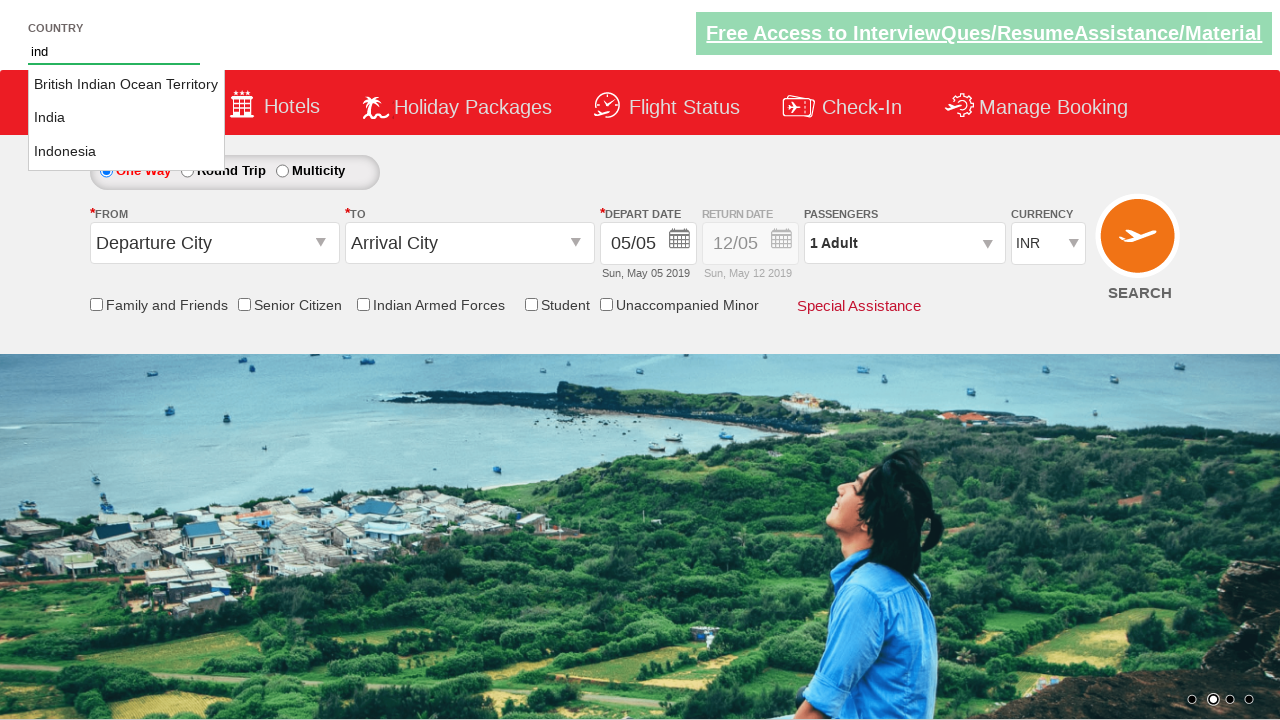

Selected 'India' from auto-suggestion dropdown at (126, 118) on li.ui-menu-item a >> nth=1
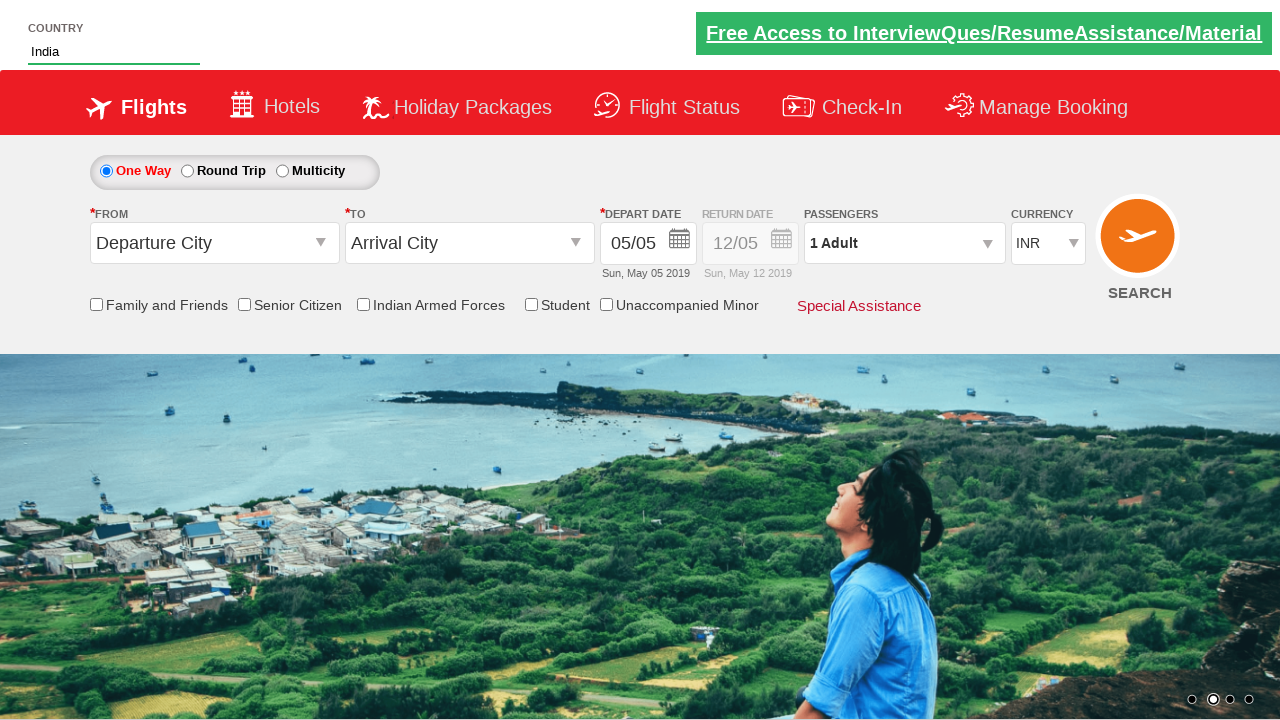

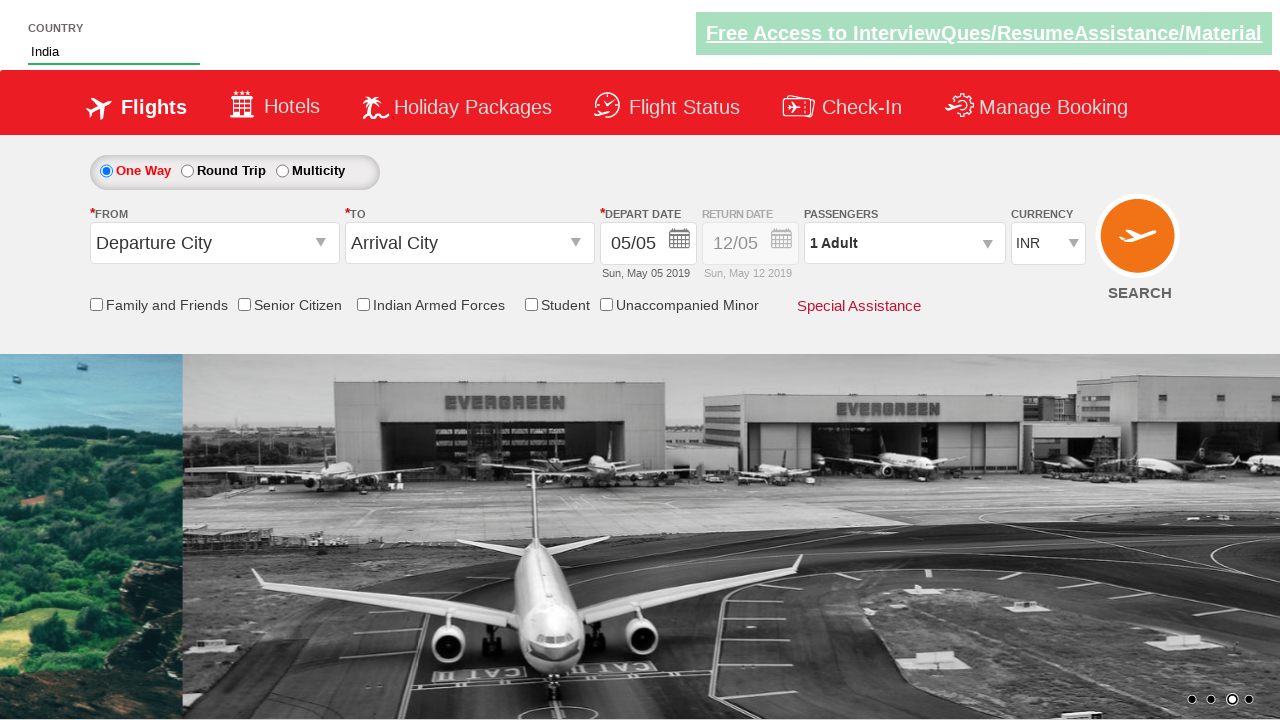